Navigates to a food delivery website, clicks on the restaurants section, then iterates through all restaurants by clicking each one and navigating back to the list

Starting URL: https://dostavka312.kg/

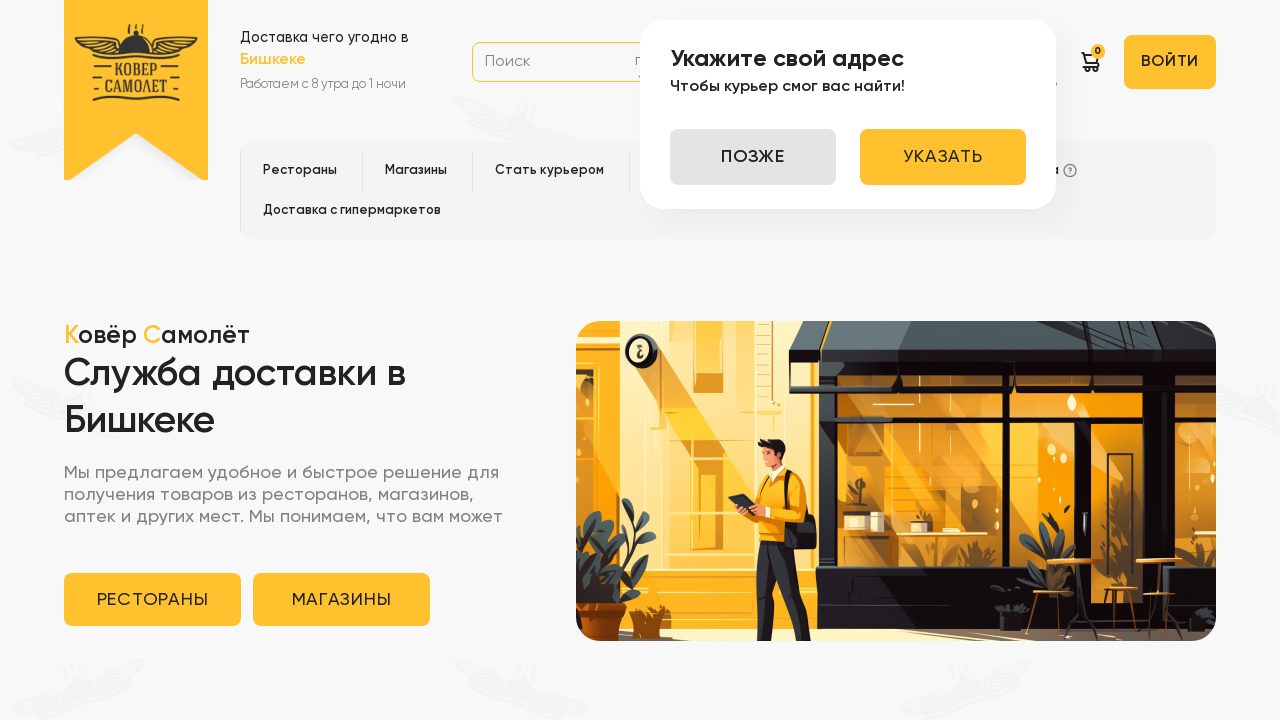

Navigated to food delivery website
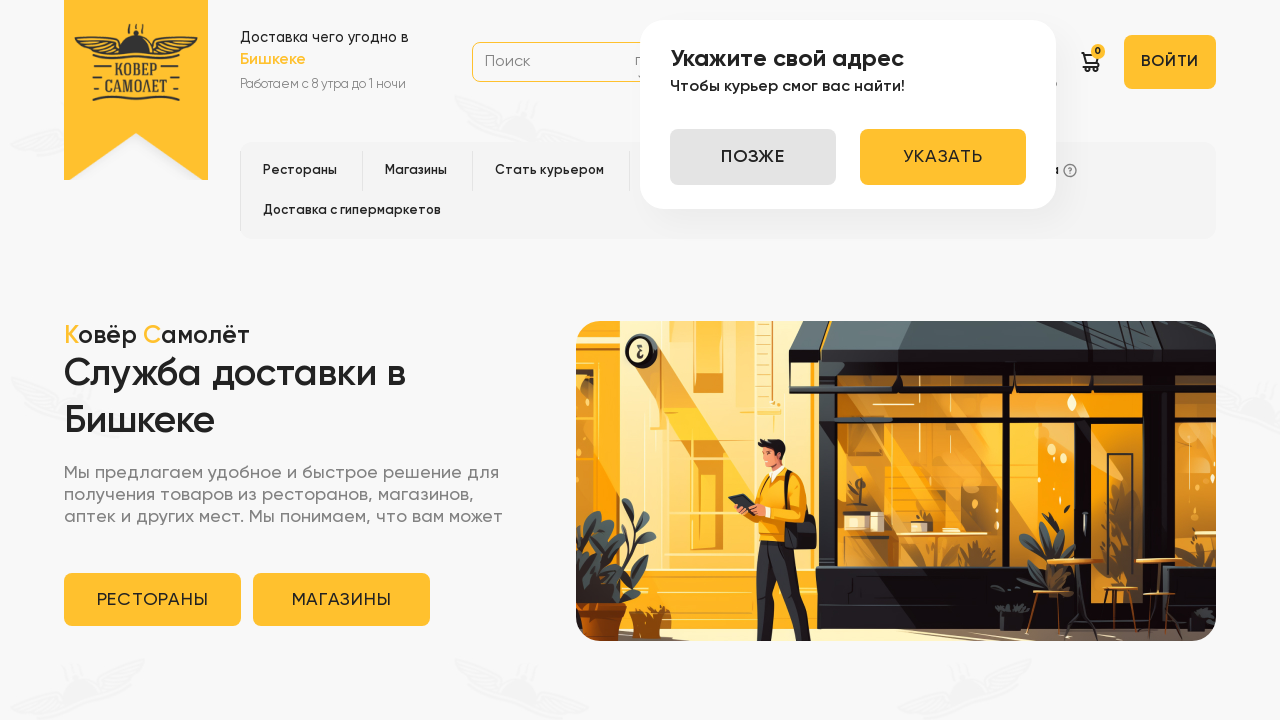

Clicked on Restaurants section at (300, 171) on xpath=//a/li[contains(text(), 'Рестораны')]/..
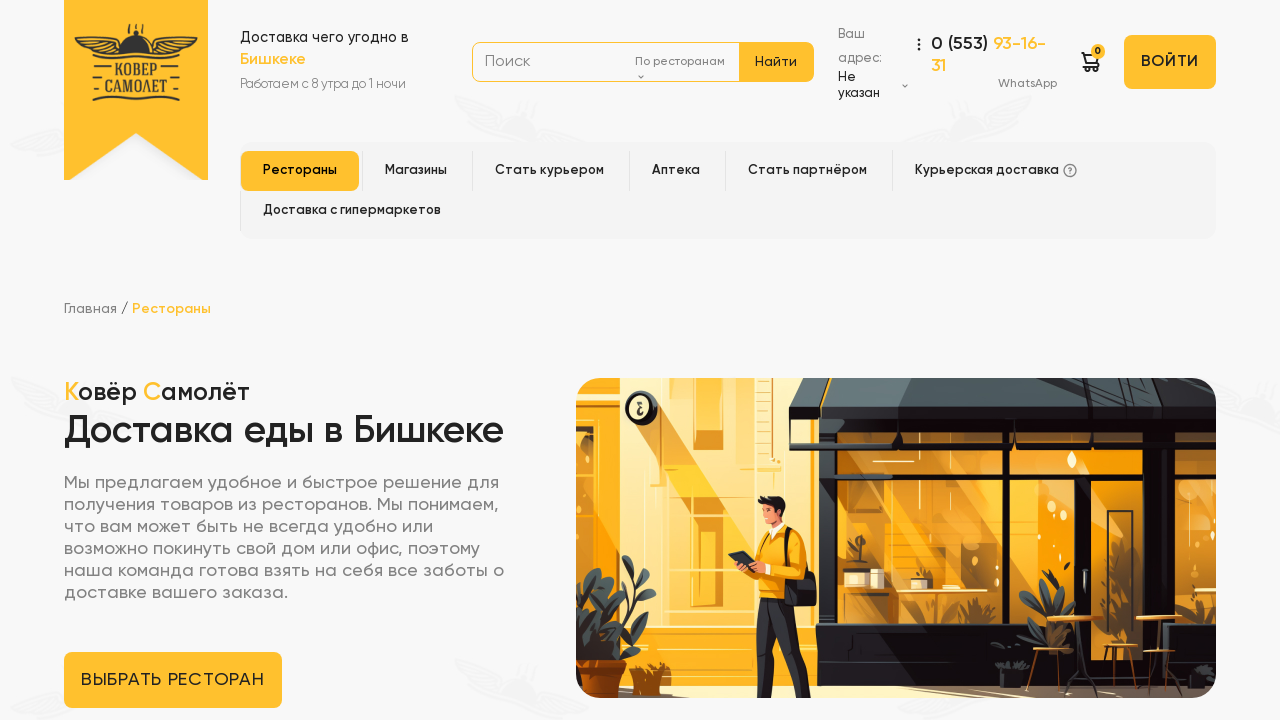

Restaurant list loaded
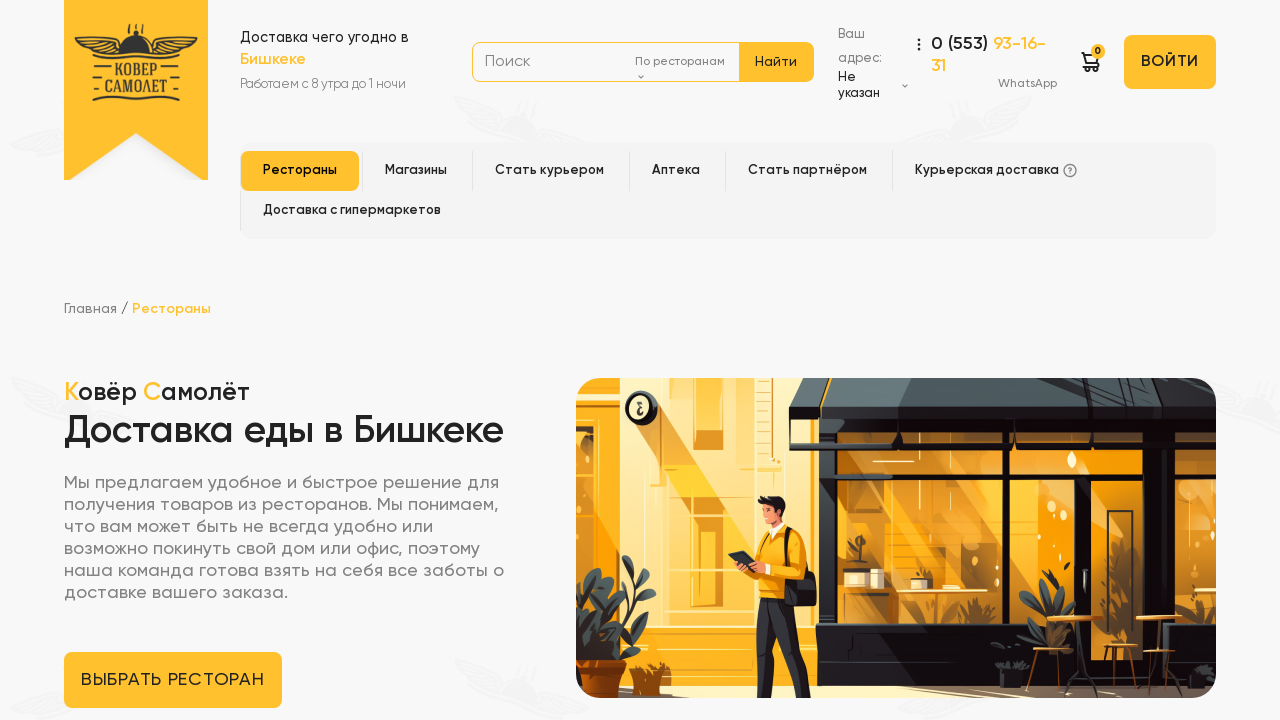

Found 99 restaurants
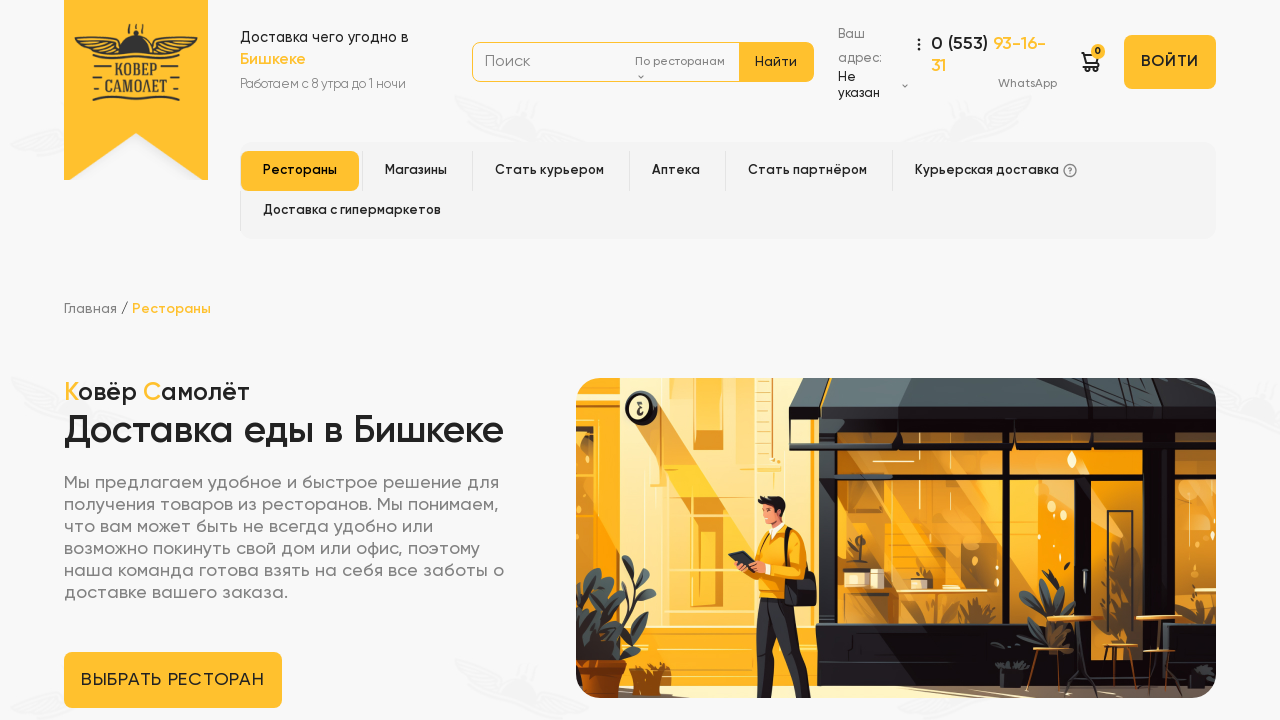

Clicked on restaurant: KFC at (166, 361) on //a/div[2]/div[1]/h3[normalize-space(text()) = normalize-space('KFC')]/../..
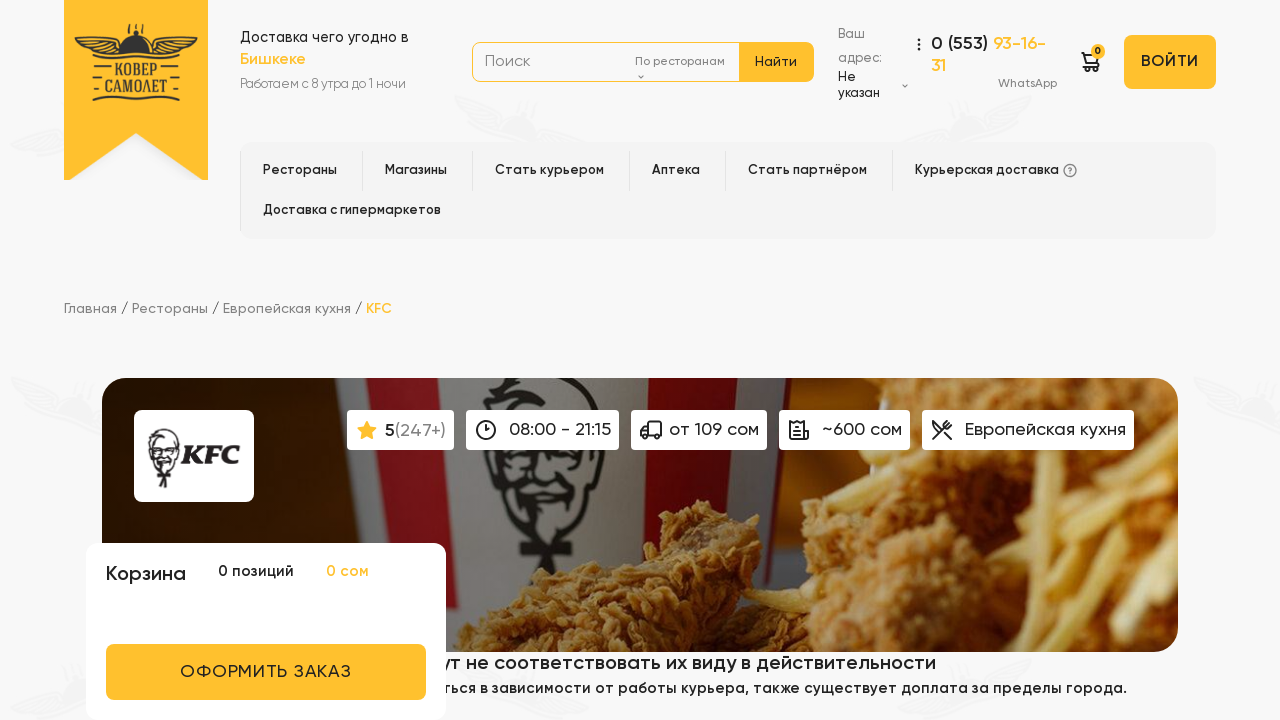

Restaurant page loaded for: KFC
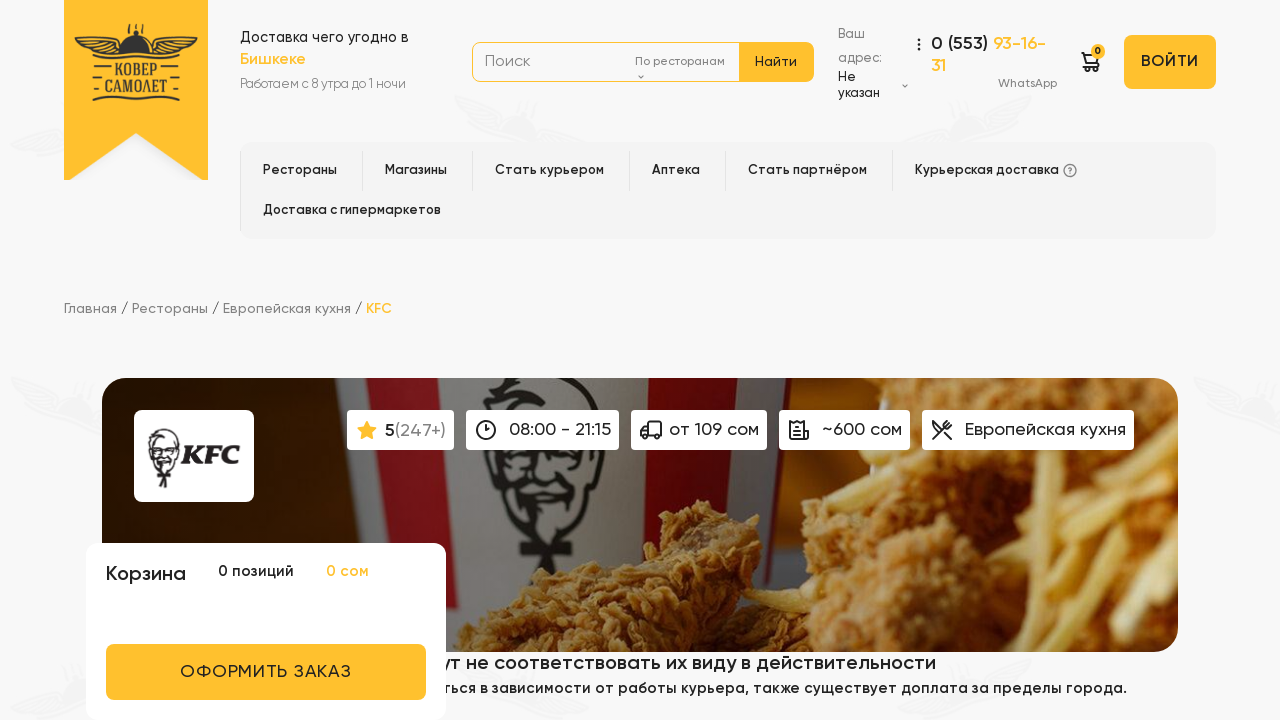

Navigated back to restaurant list
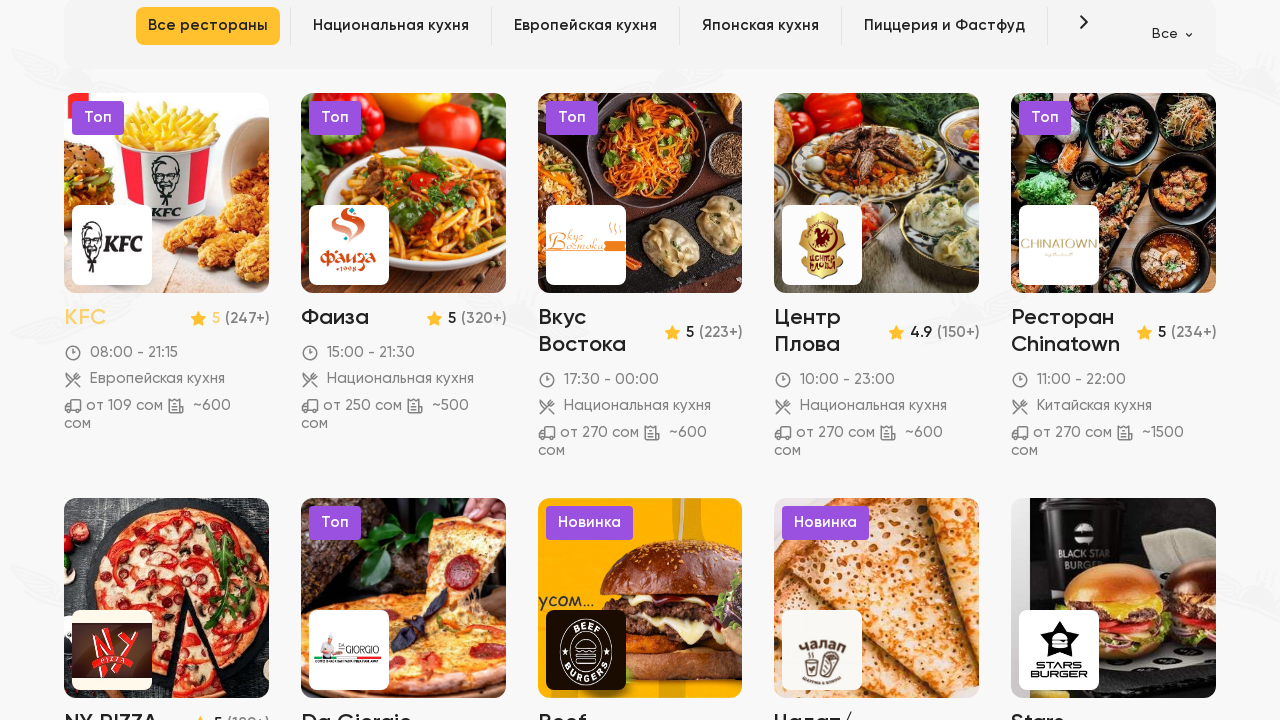

Restaurant list visible again after navigation
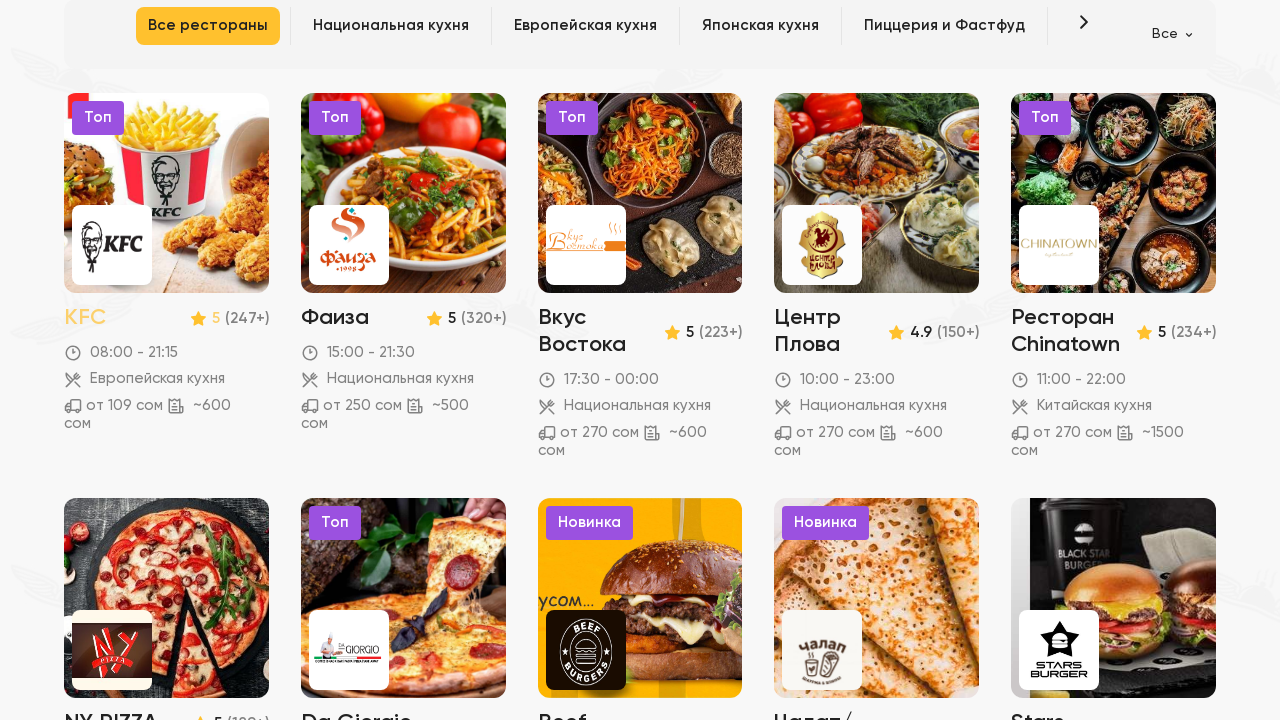

Clicked on restaurant: Фаиза at (403, 373) on //a/div[2]/div[1]/h3[normalize-space(text()) = normalize-space('Фаиза')]/../..
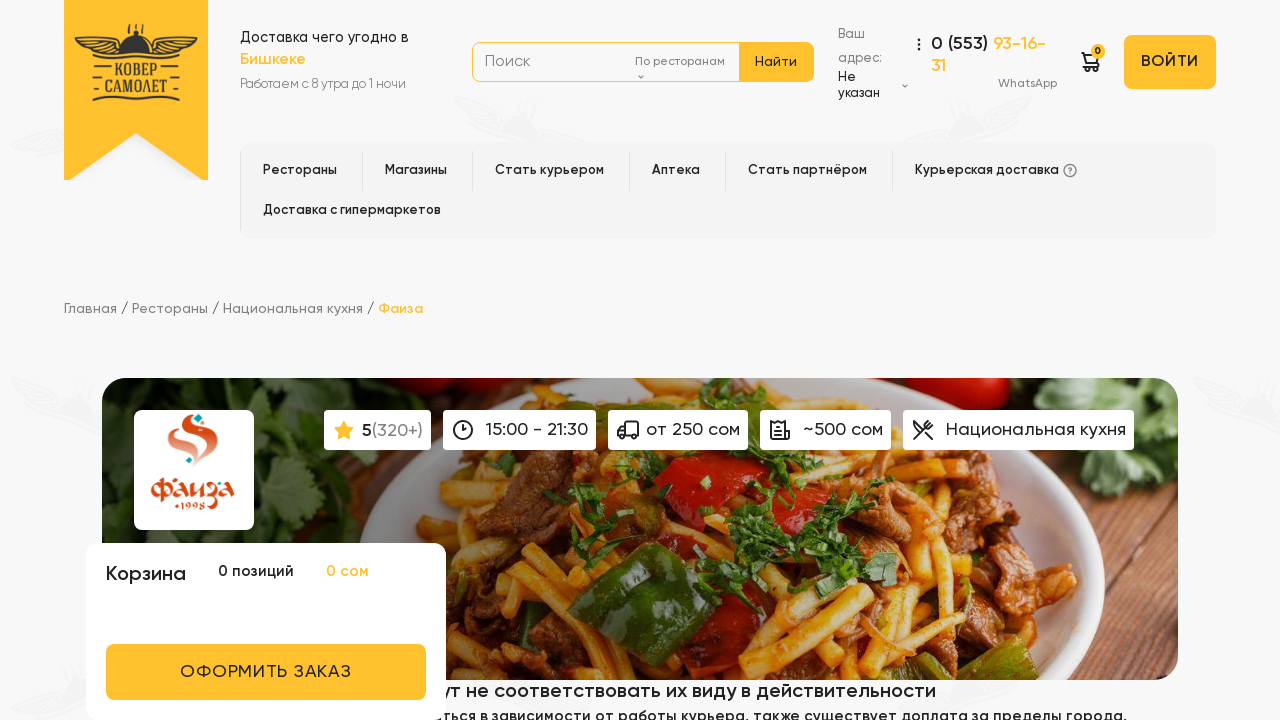

Restaurant page loaded for: Фаиза
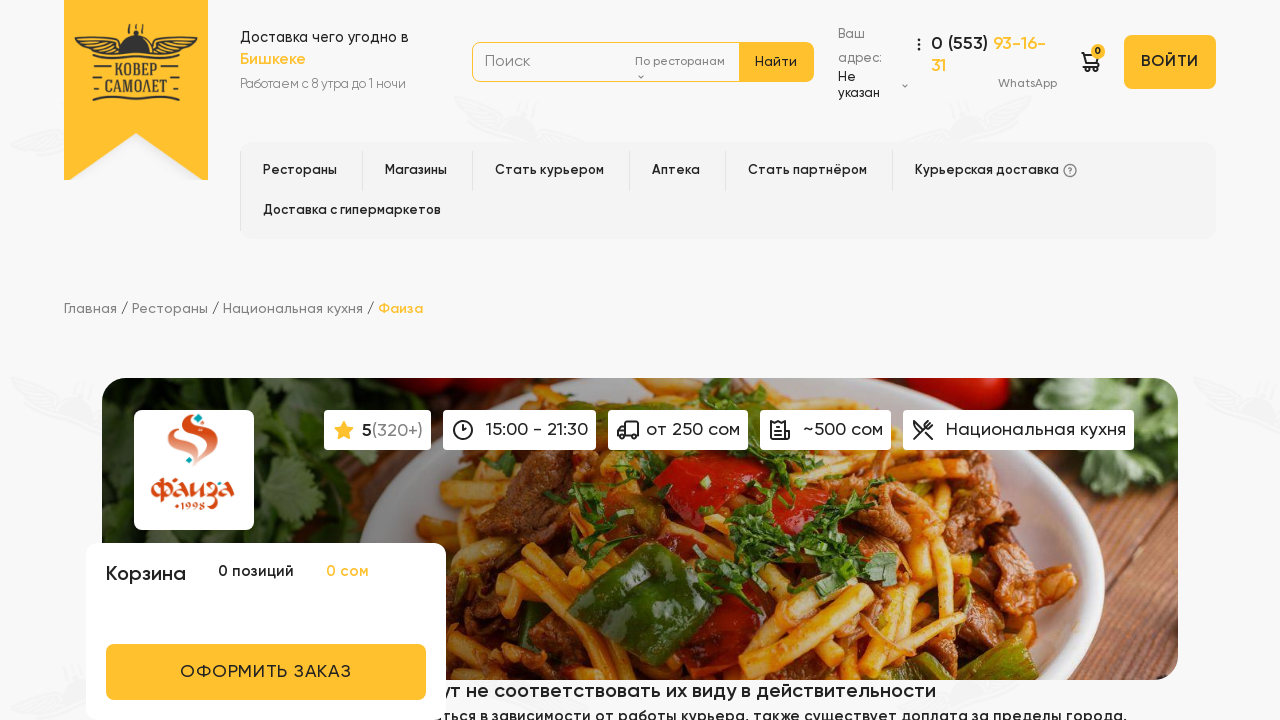

Navigated back to restaurant list
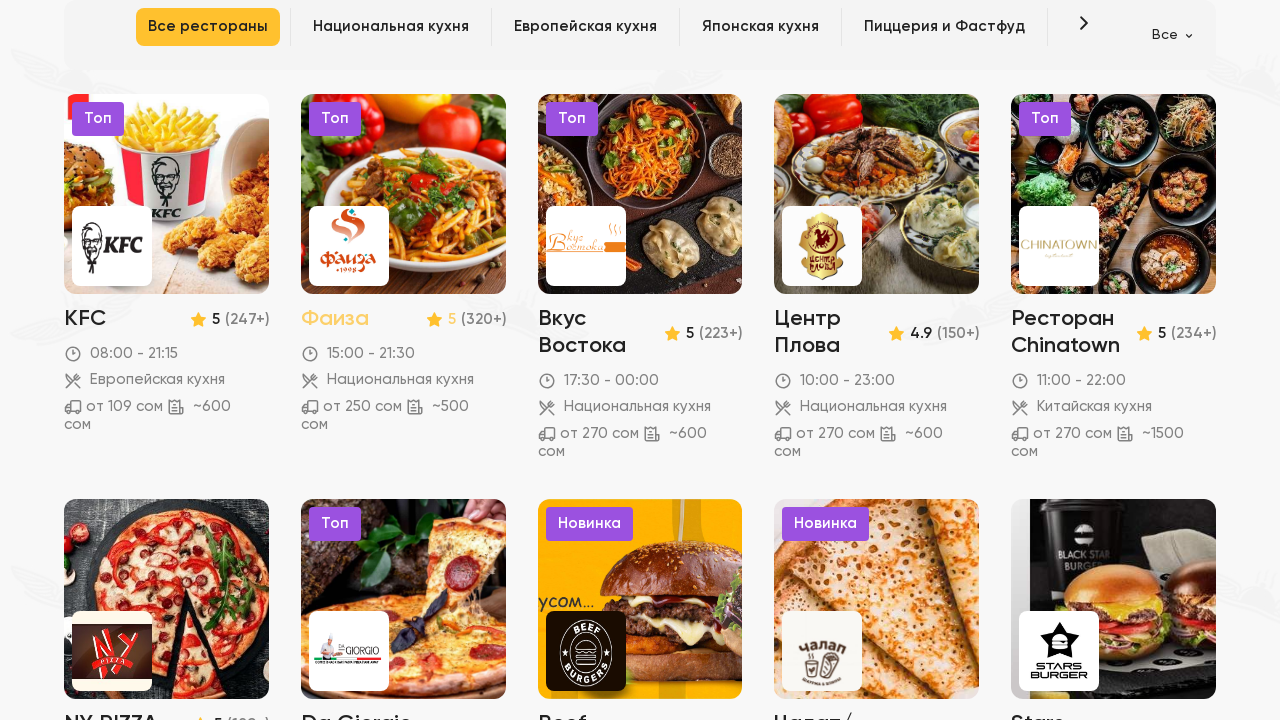

Restaurant list visible again after navigation
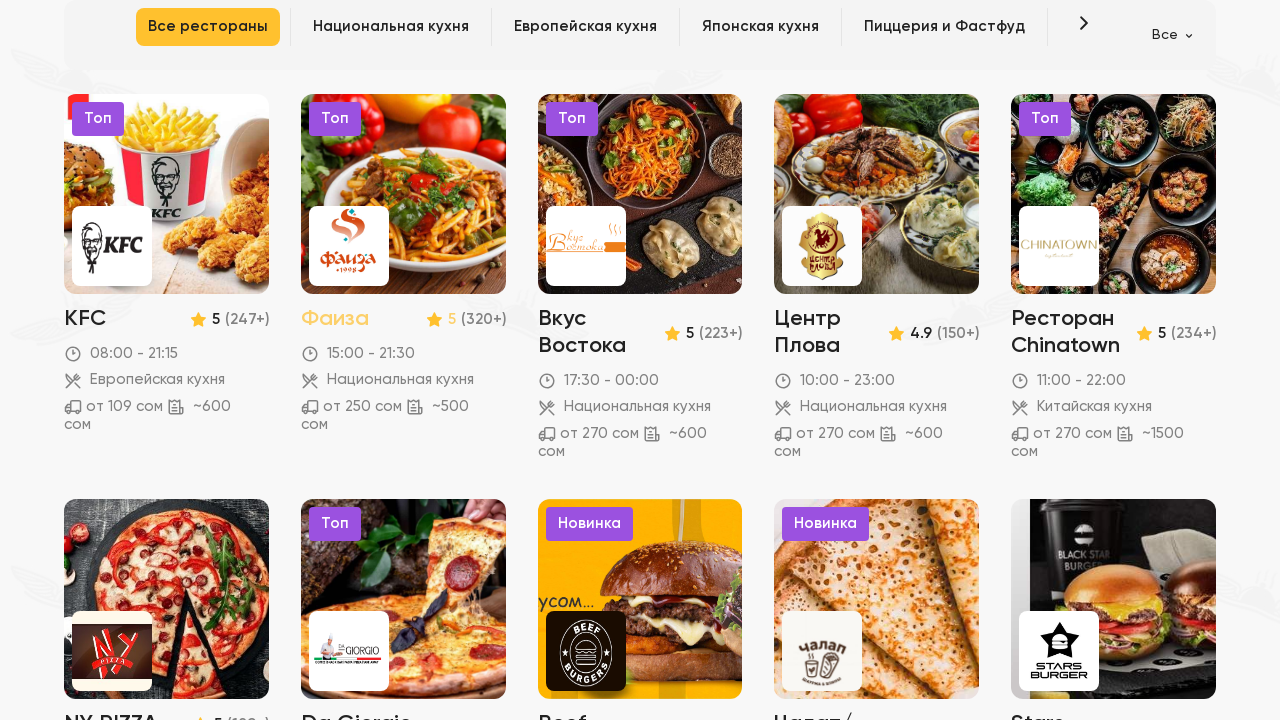

Clicked on restaurant: Вкус Востока at (640, 387) on //a/div[2]/div[1]/h3[normalize-space(text()) = normalize-space('Вкус Востока')]/
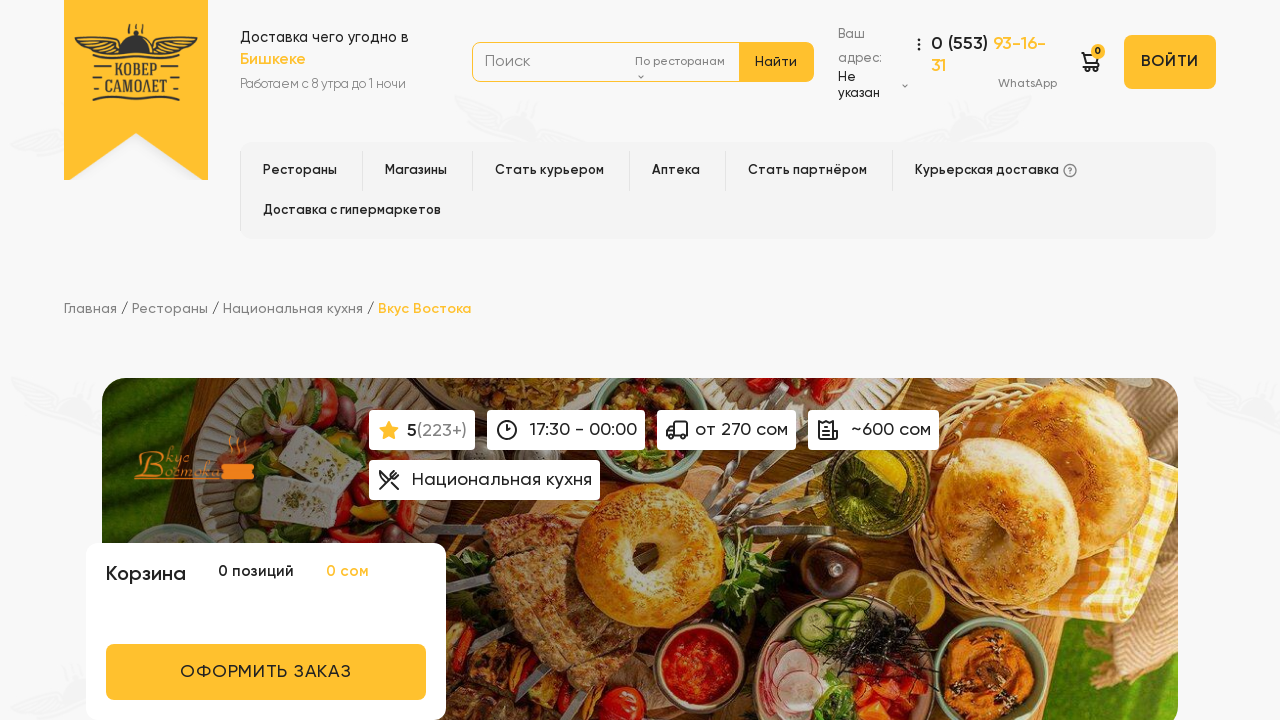

Restaurant page loaded for: Вкус Востока
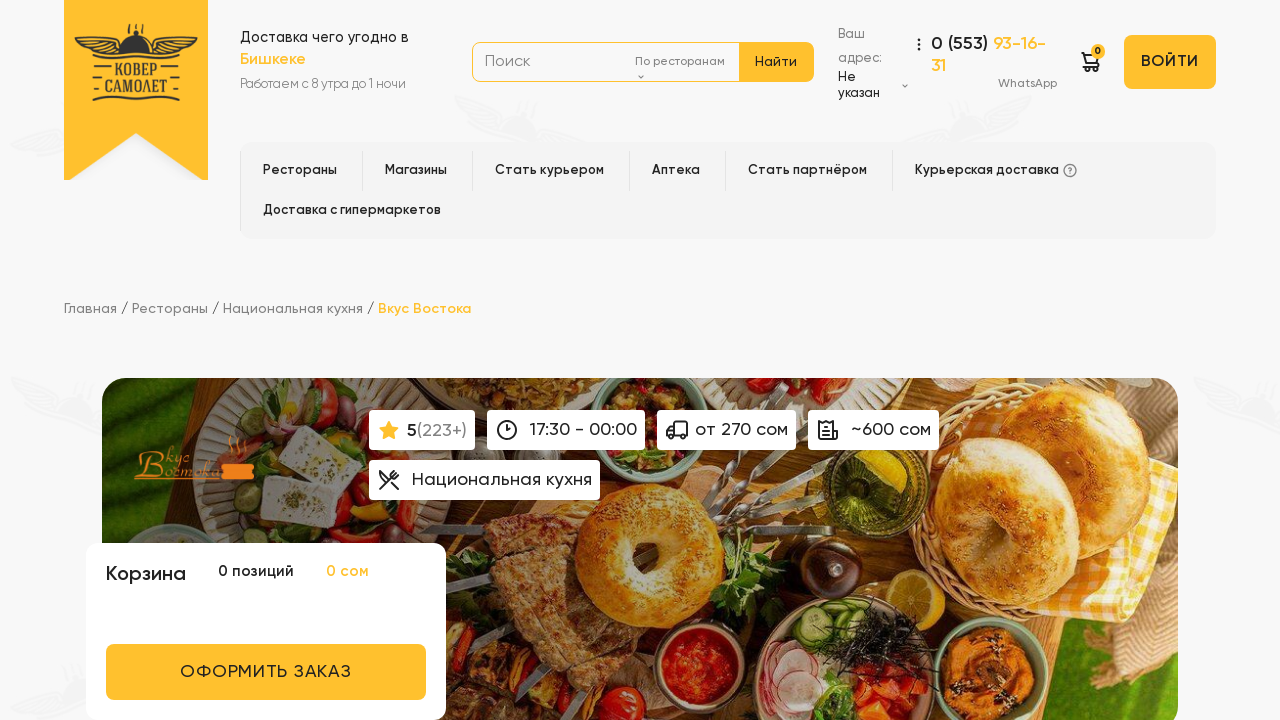

Navigated back to restaurant list
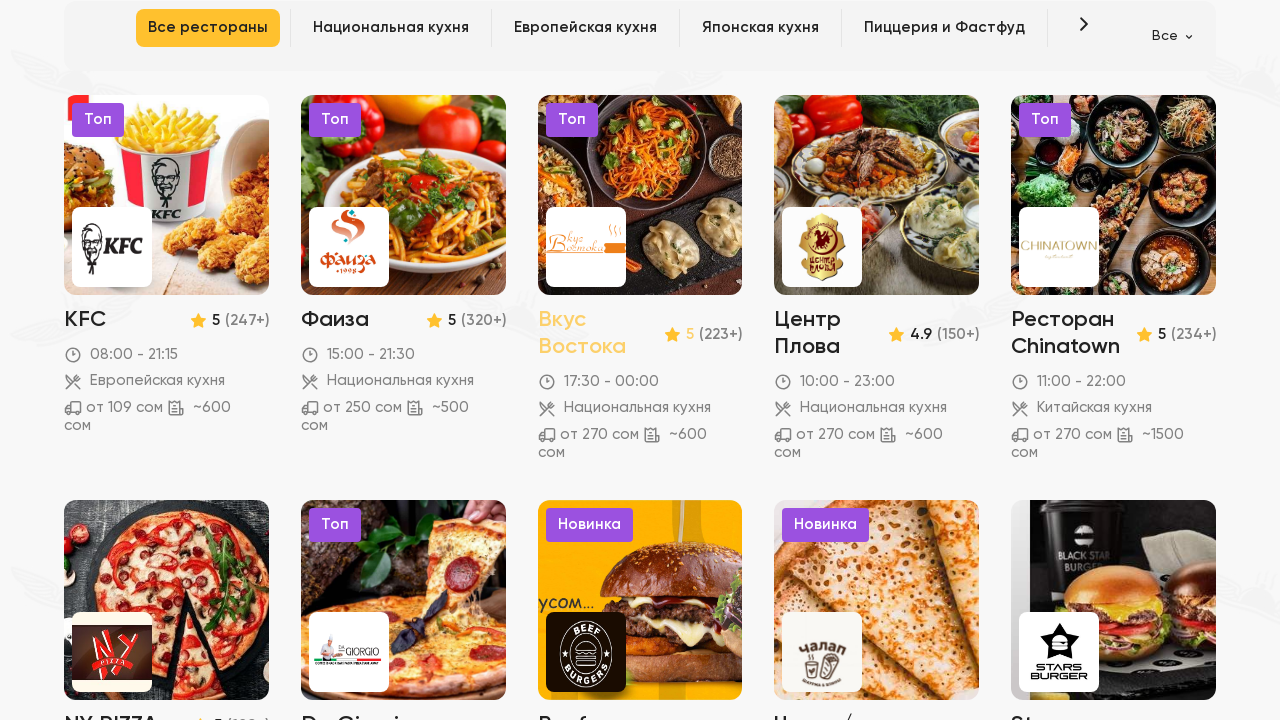

Restaurant list visible again after navigation
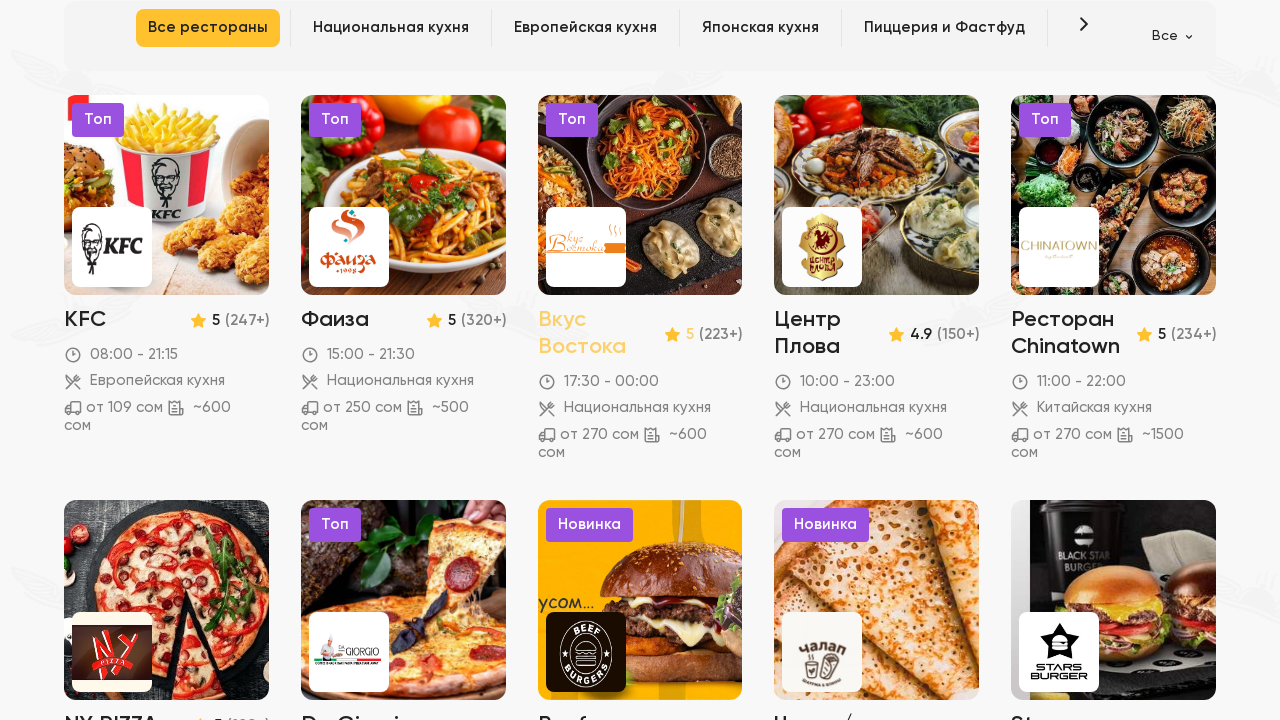

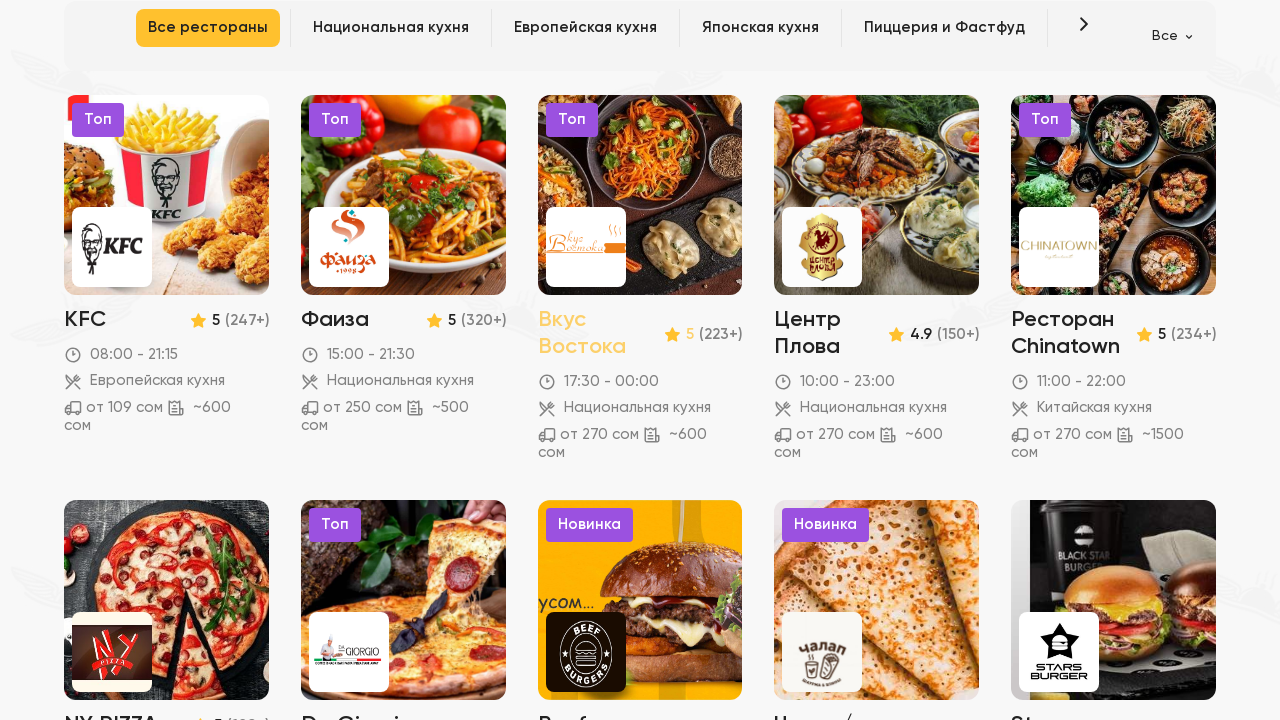